Tests the search/filter functionality on a vegetable offers page by entering "Rice" in the search field and verifying the filtered results contain the search term

Starting URL: https://rahulshettyacademy.com/greenkart/#/offers

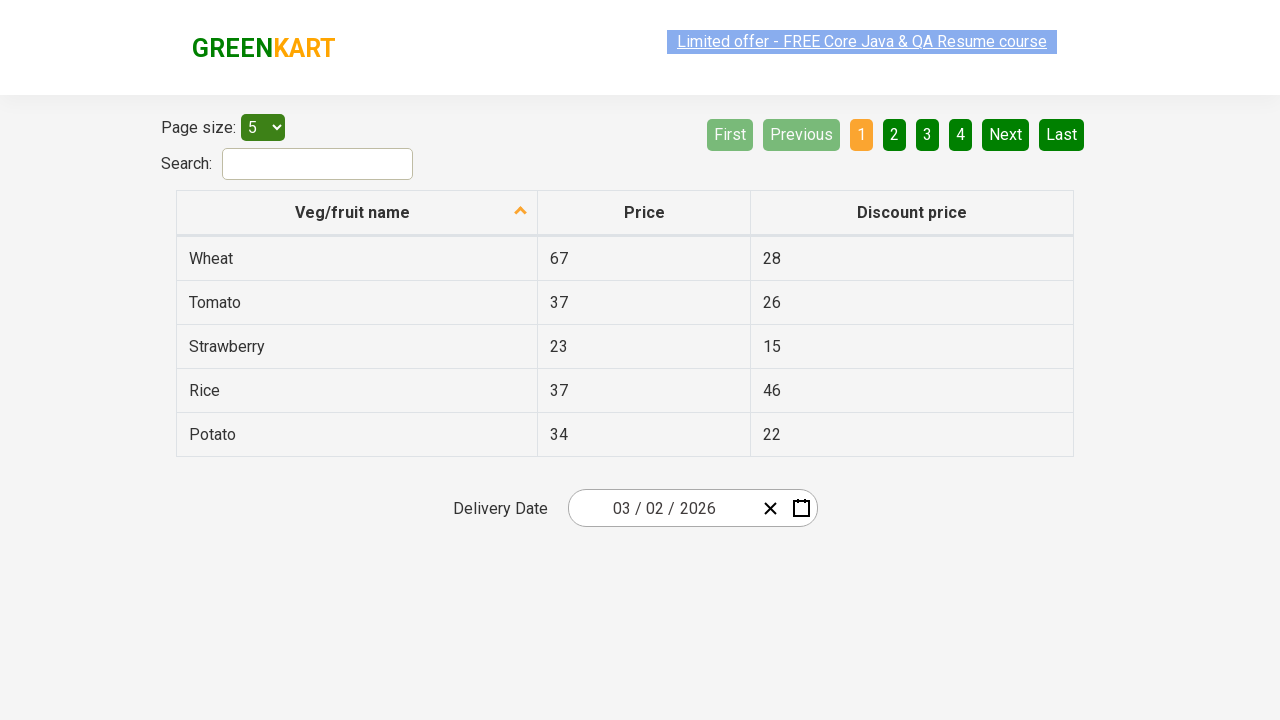

Filled search field with 'Rice' on #search-field
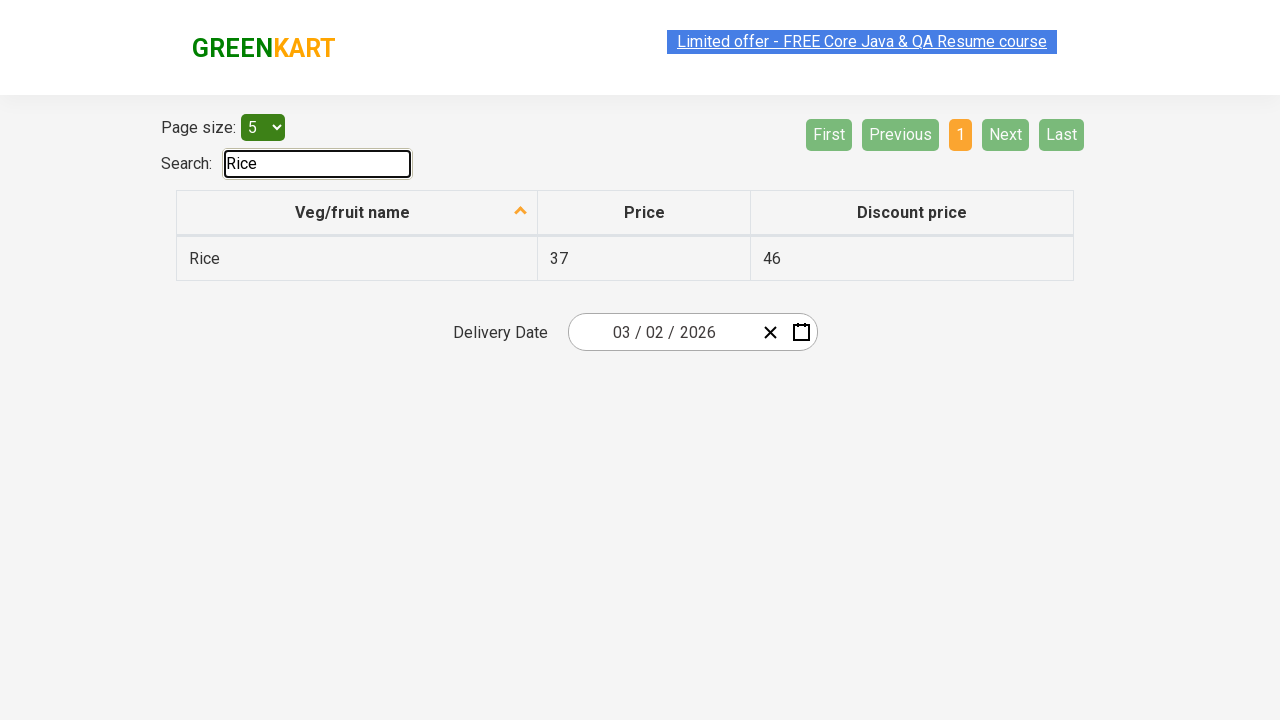

Filtered results loaded
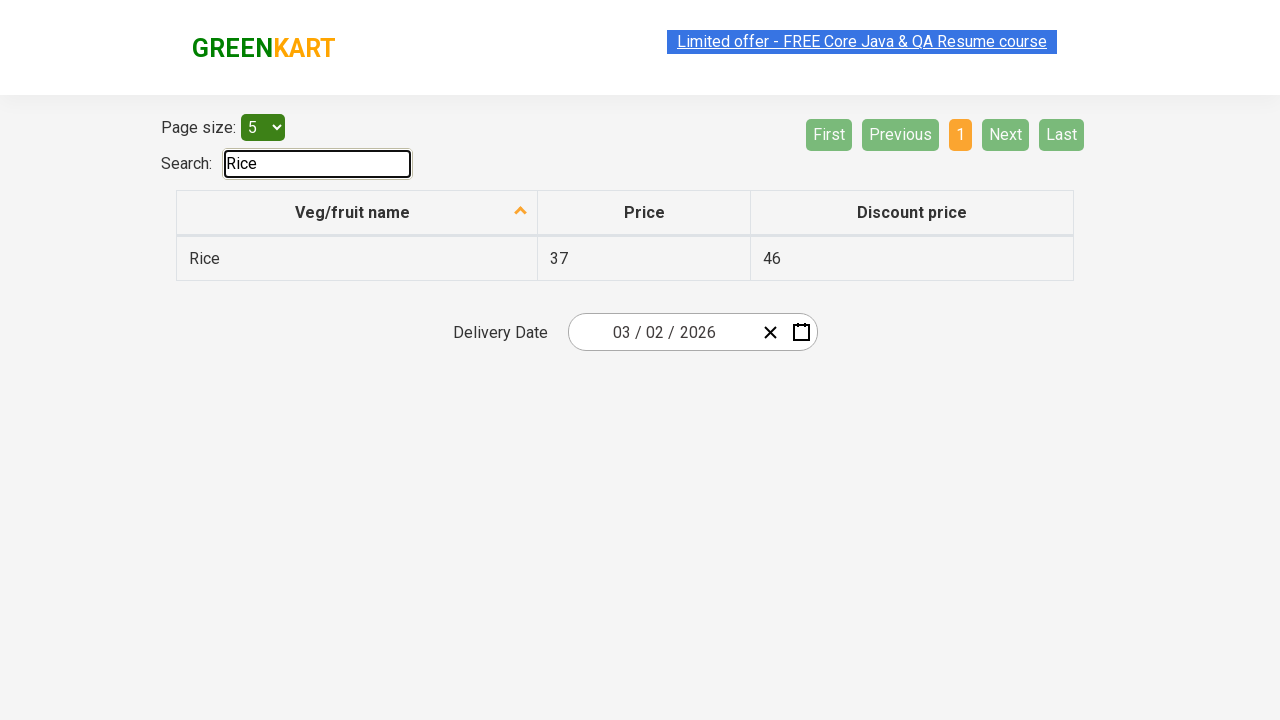

Retrieved 1 filtered result rows
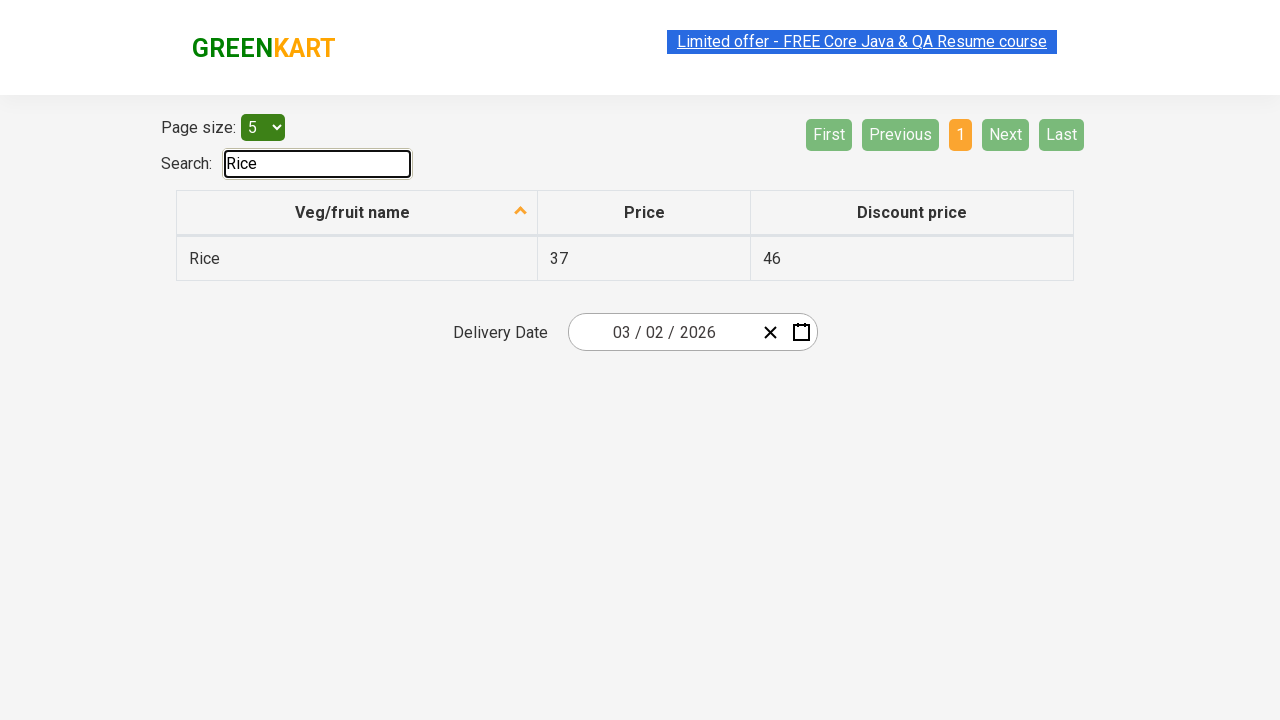

Verified that filtered results contain at least one item
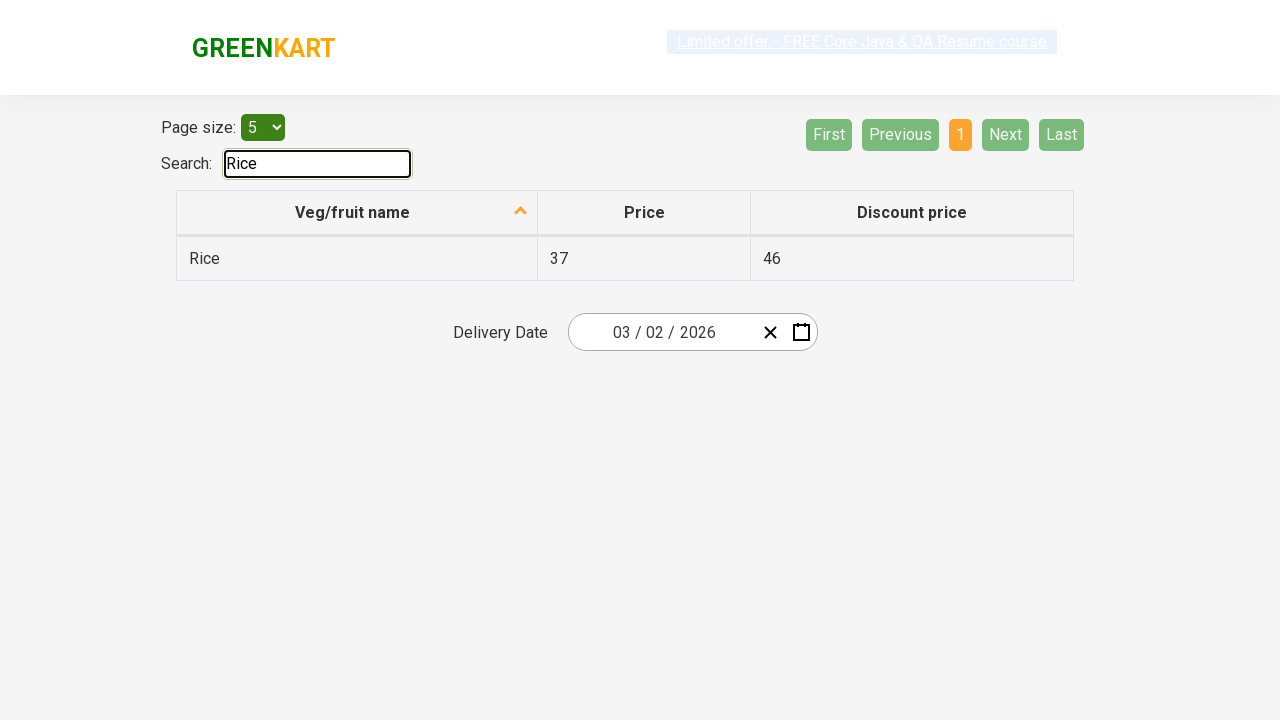

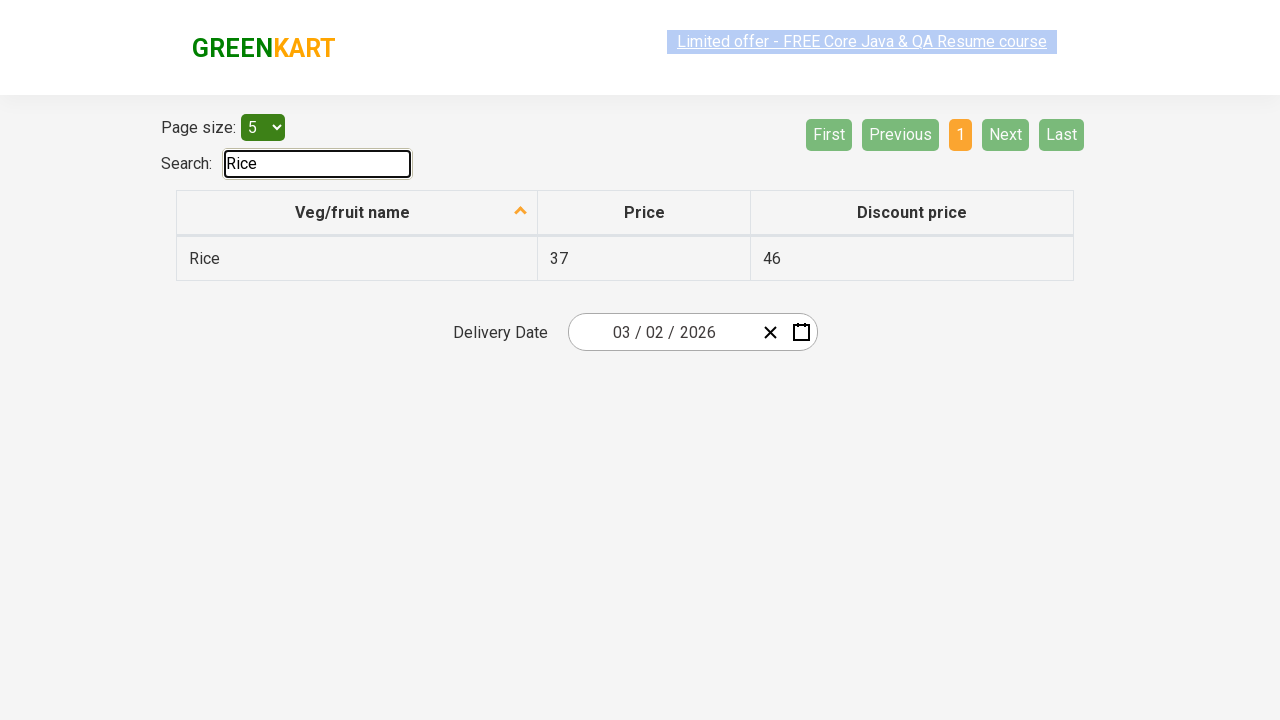